Tests checkbox functionality on a practice page by clicking a checkbox to select it, then clicking again to deselect it, and verifying the checkbox state after each action.

Starting URL: http://qaclickacademy.com/practice.php

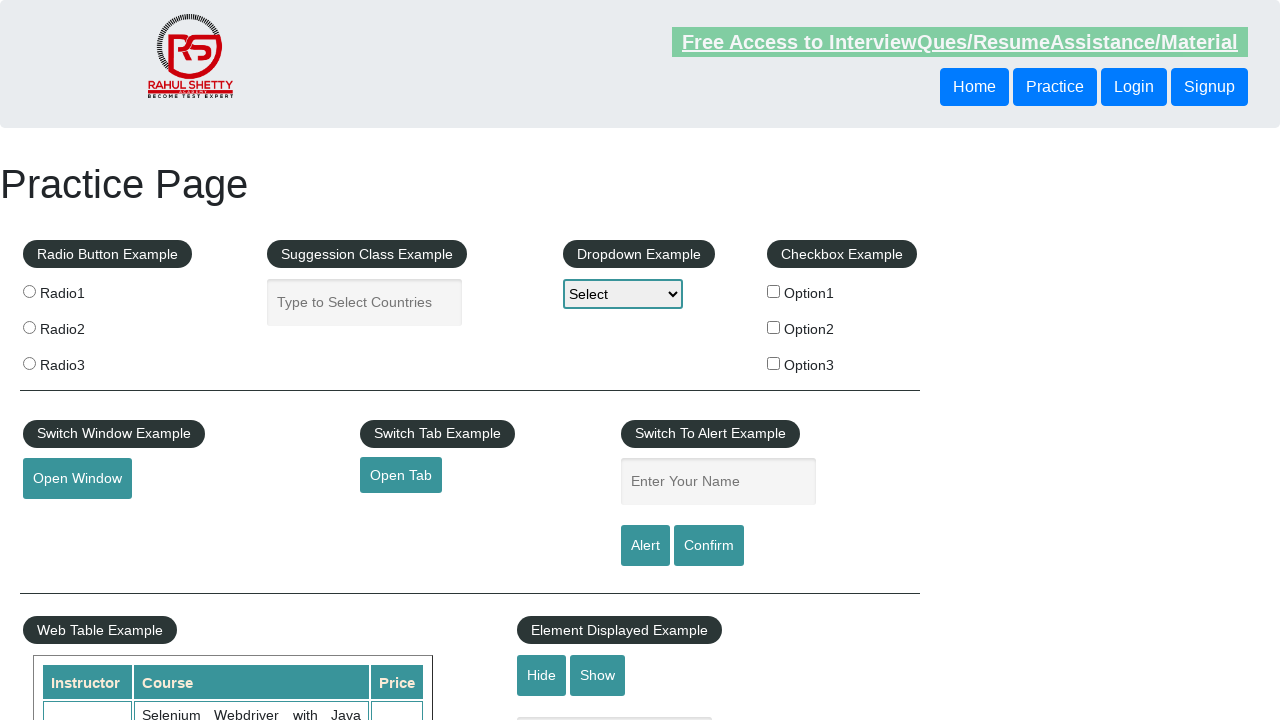

Clicked checkbox to select it at (774, 291) on #checkBoxOption1
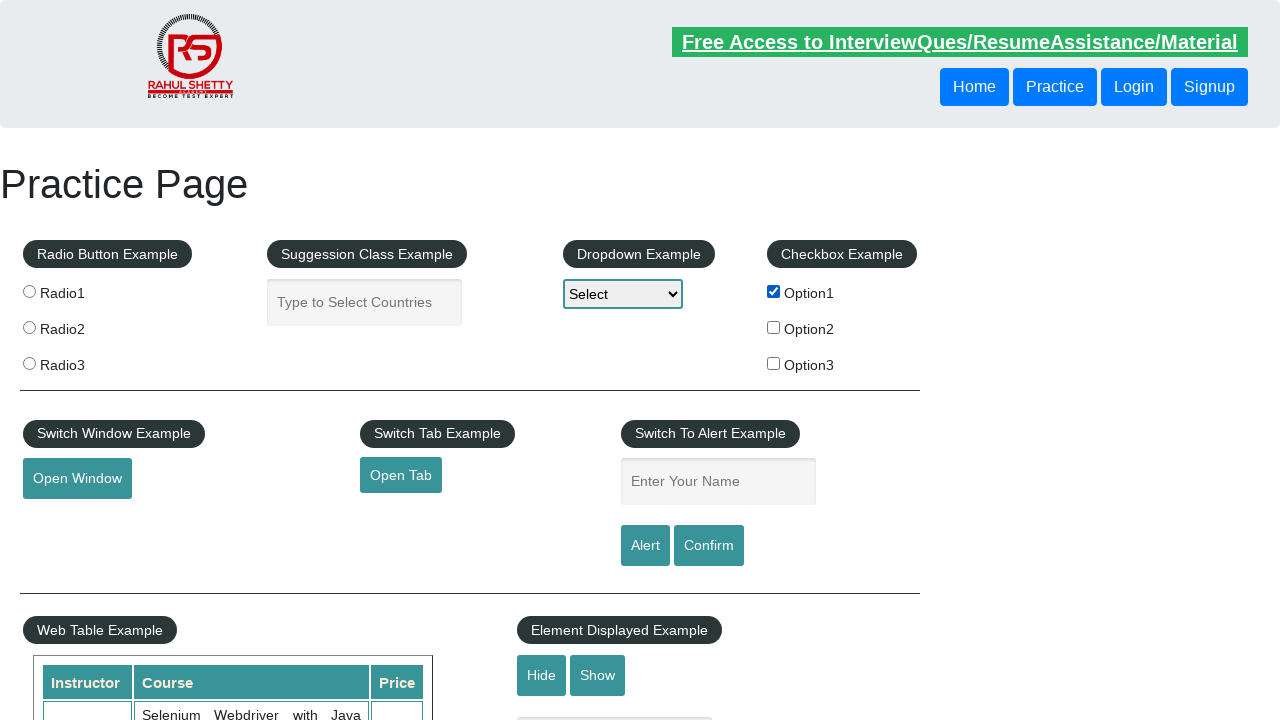

Verified checkbox is selected
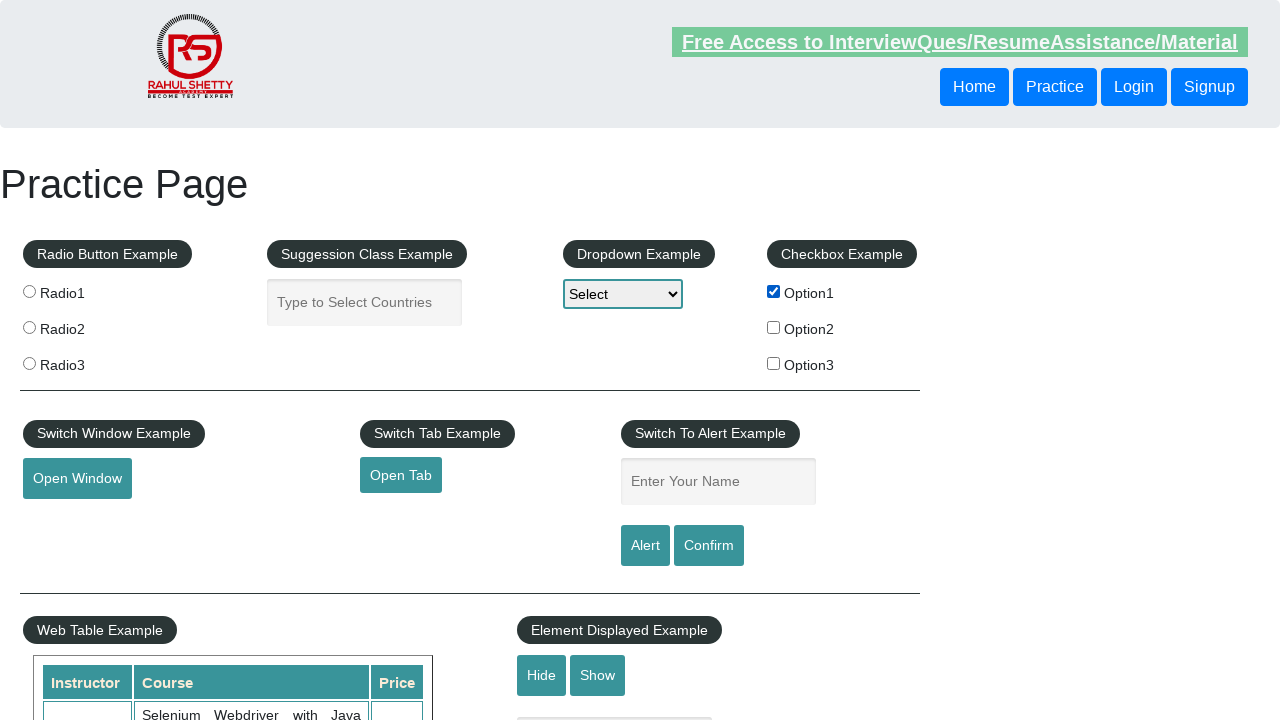

Clicked checkbox again to deselect it at (774, 291) on #checkBoxOption1
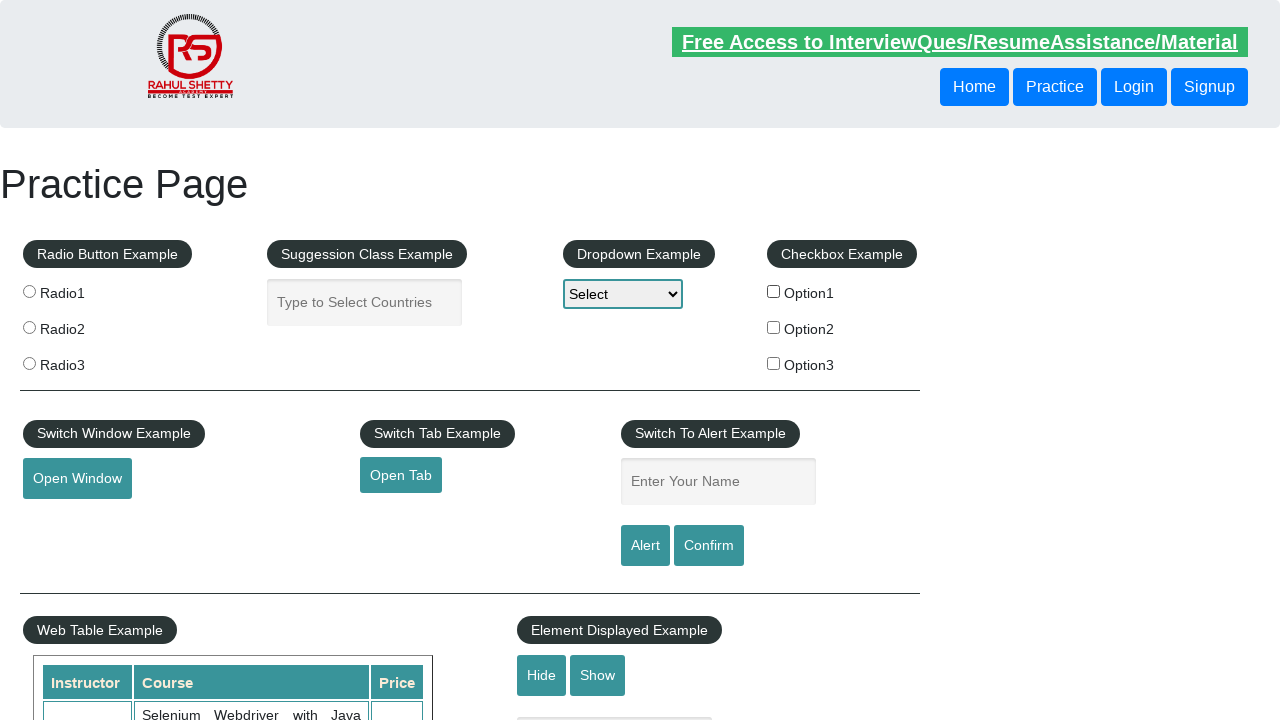

Verified checkbox is deselected
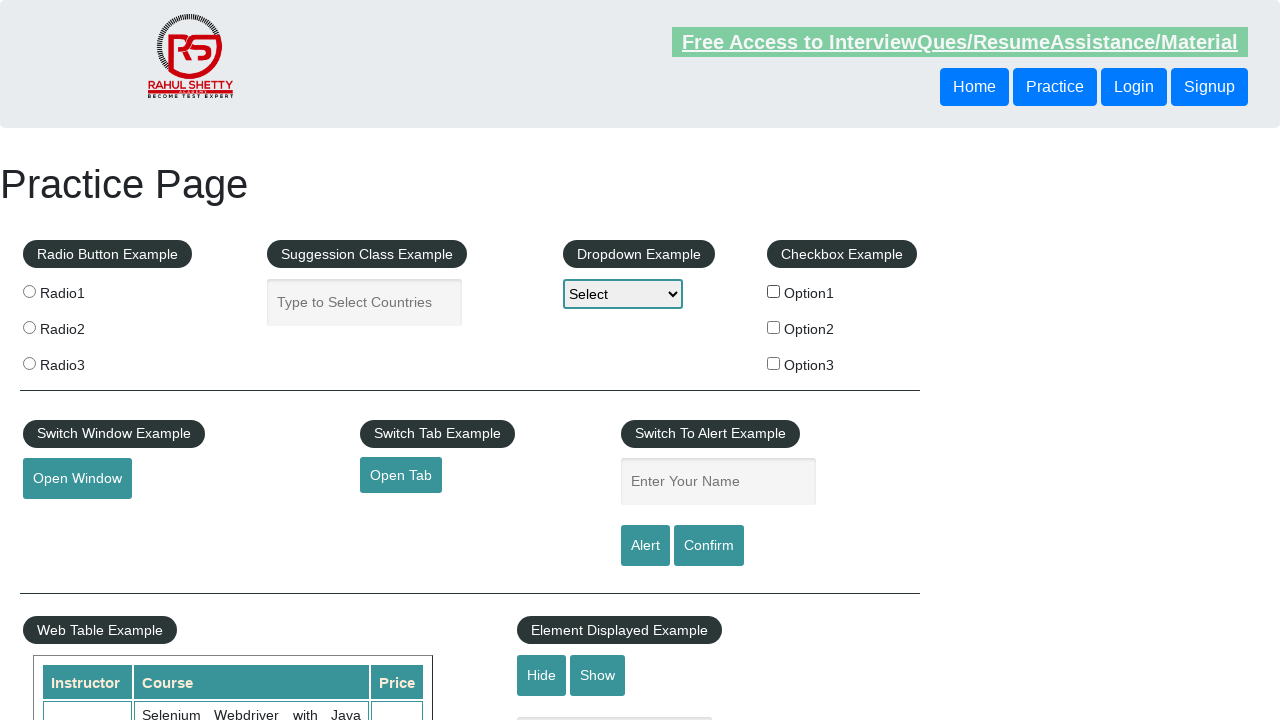

Located all checkboxes on the page
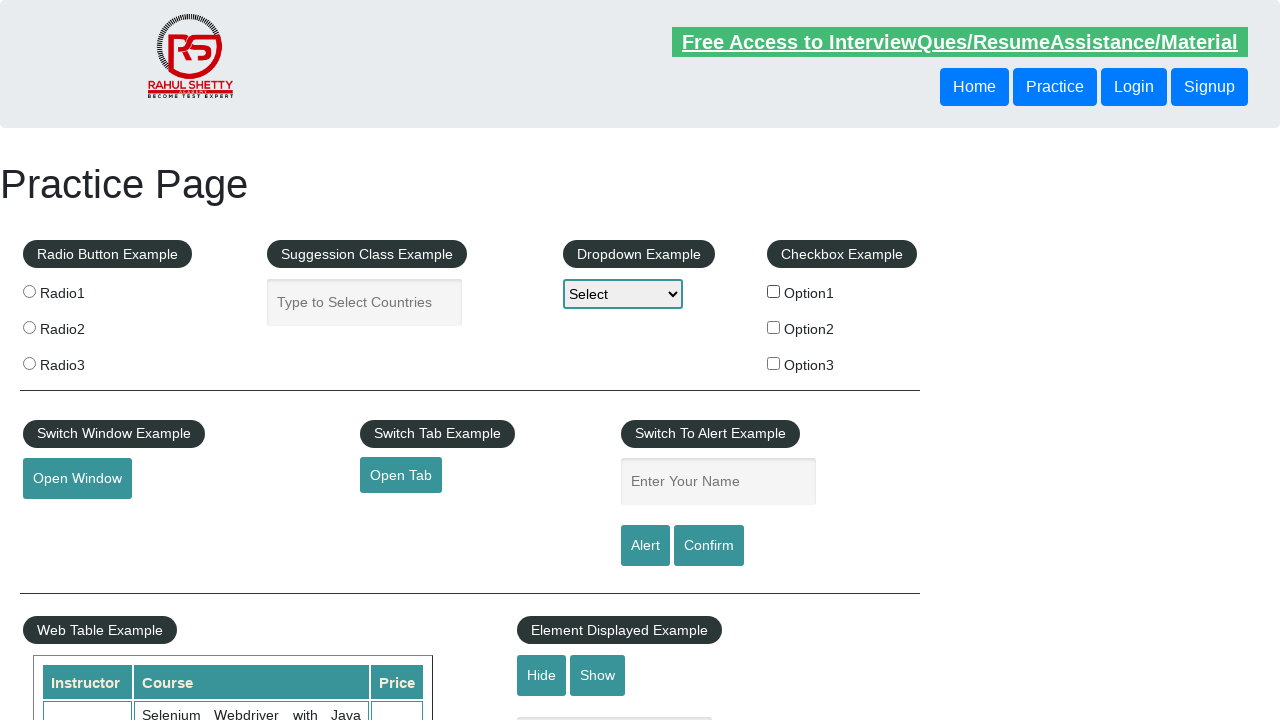

Counted checkboxes: 0 total checkboxes found
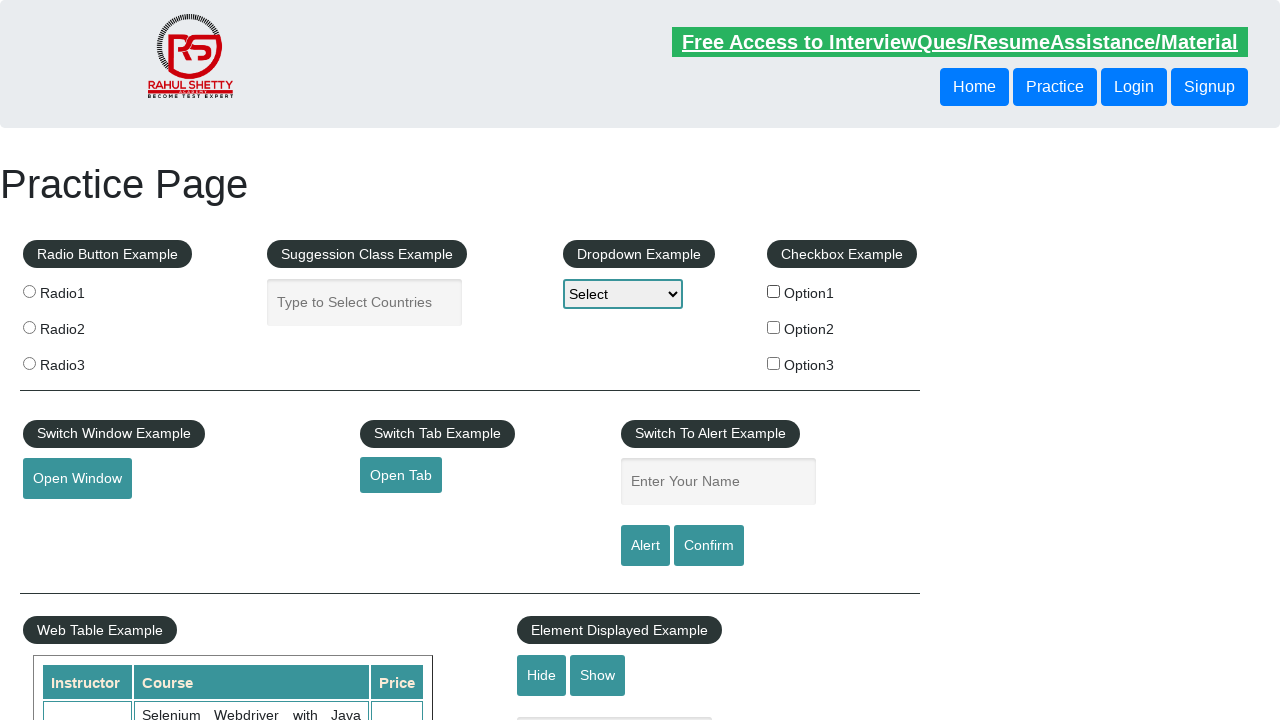

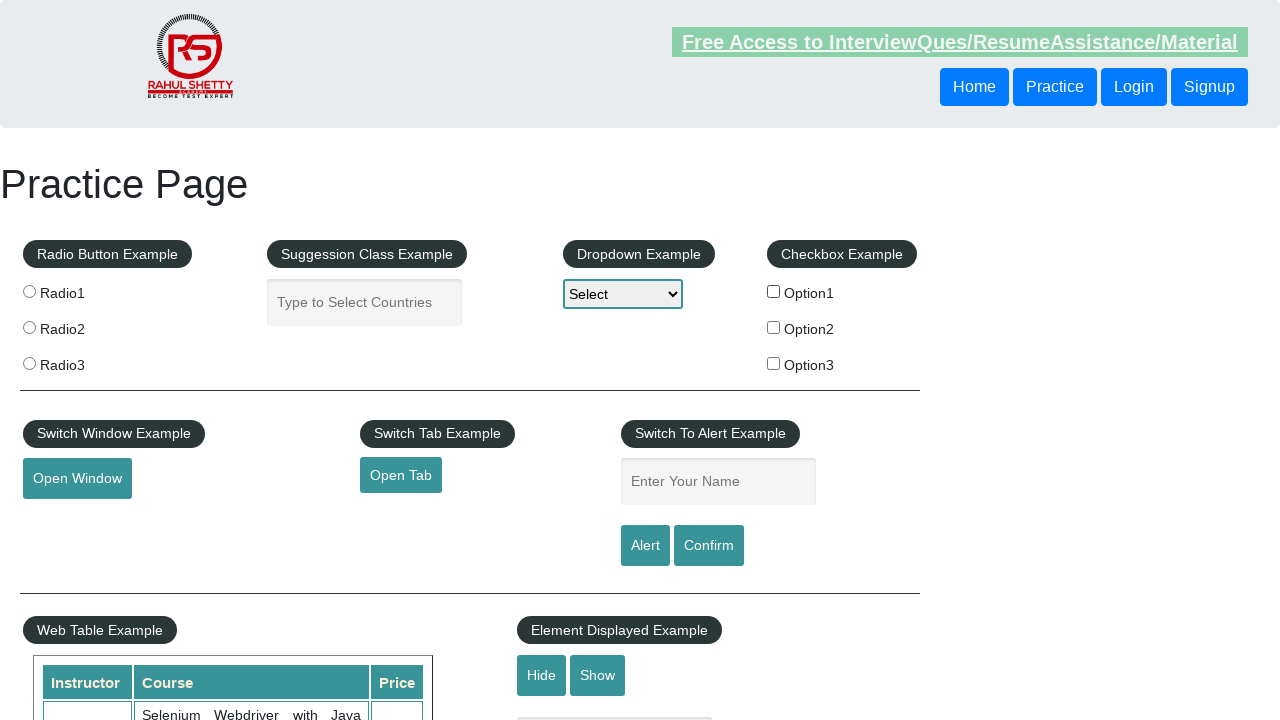